Tests checking all checkboxes on the page by clicking any unchecked checkbox and verifying both are selected

Starting URL: https://the-internet.herokuapp.com/checkboxes

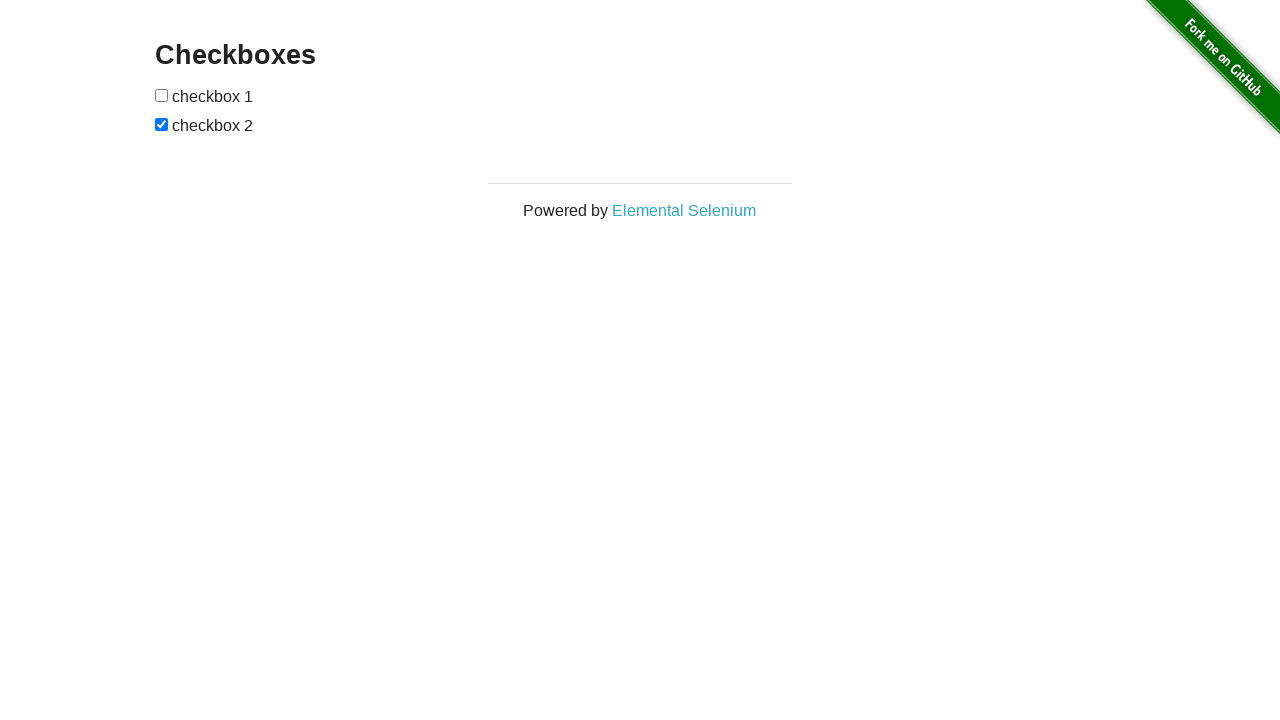

Located first checkbox element
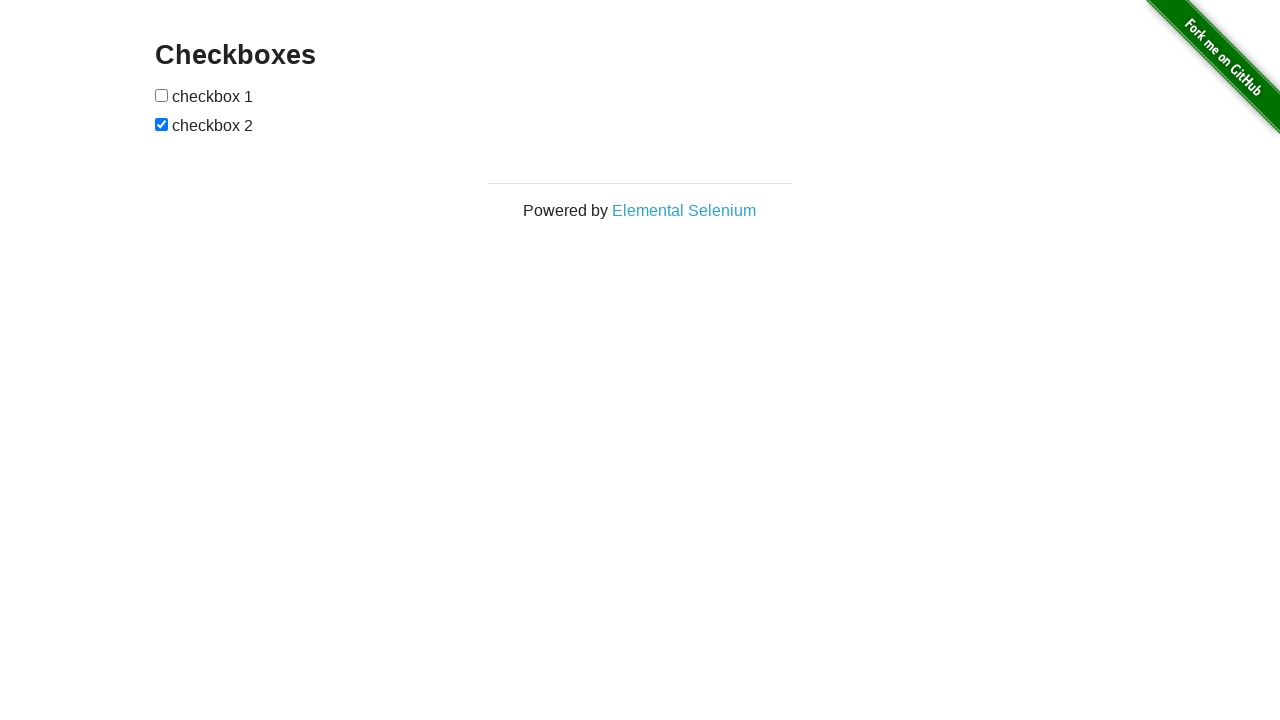

Clicked first checkbox to check it at (162, 95) on xpath=//*[@id='checkboxes']/input[1]
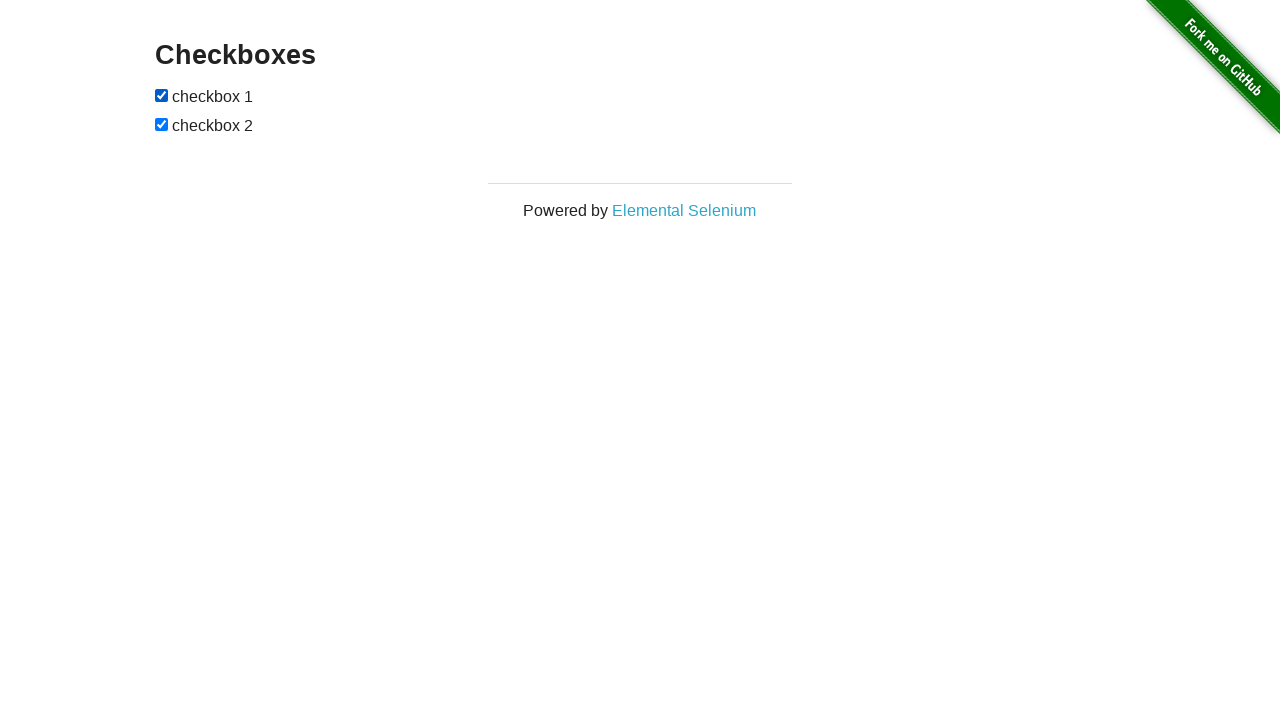

Verified first checkbox is checked
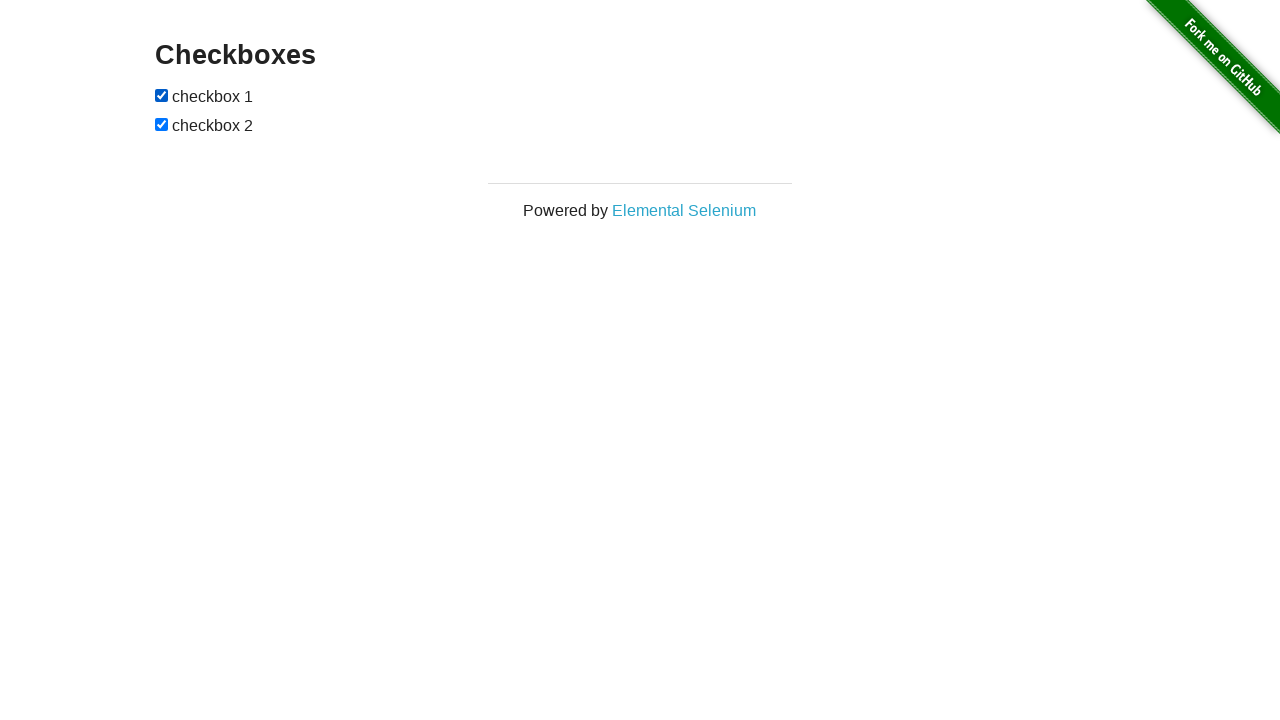

Located second checkbox element
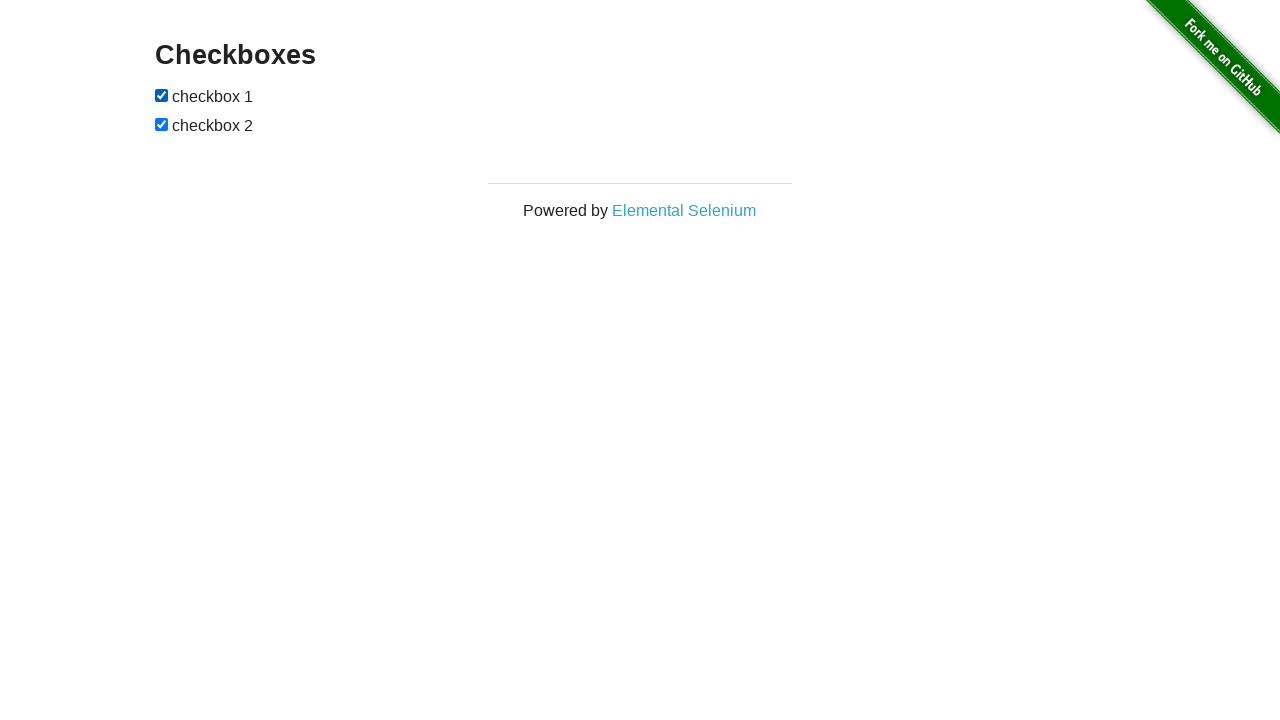

Second checkbox was already checked
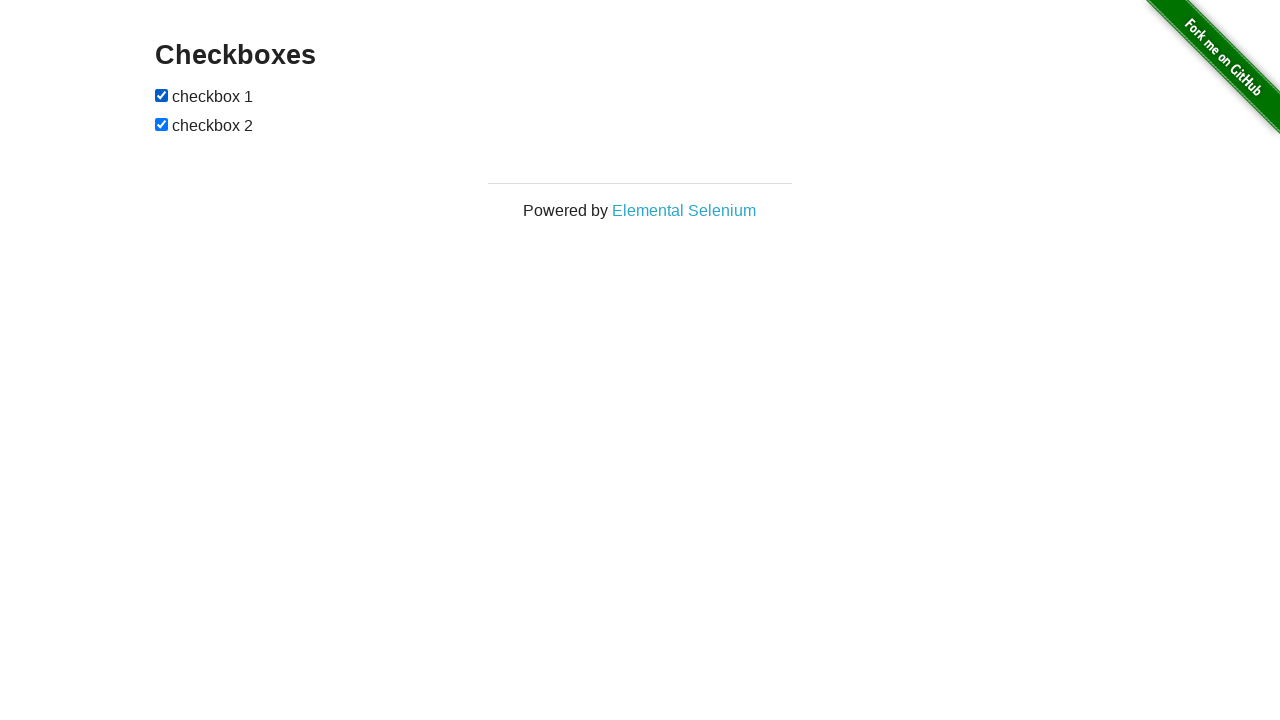

Verified second checkbox is checked
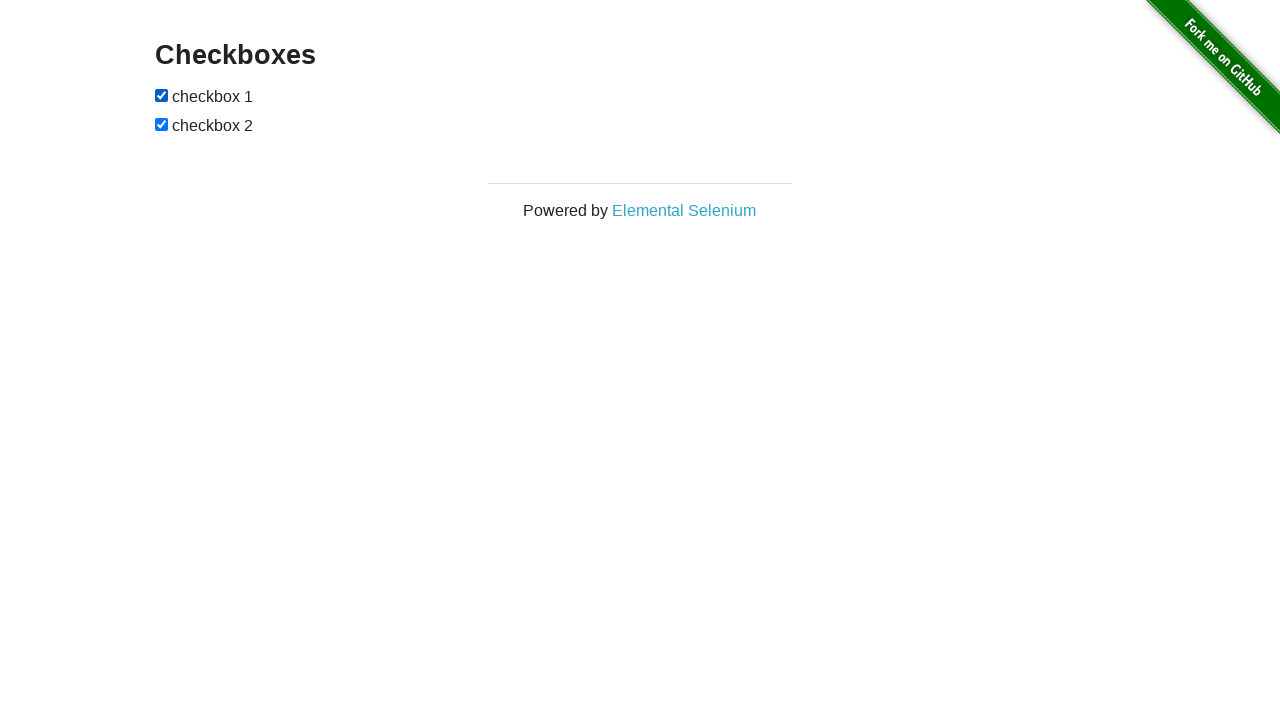

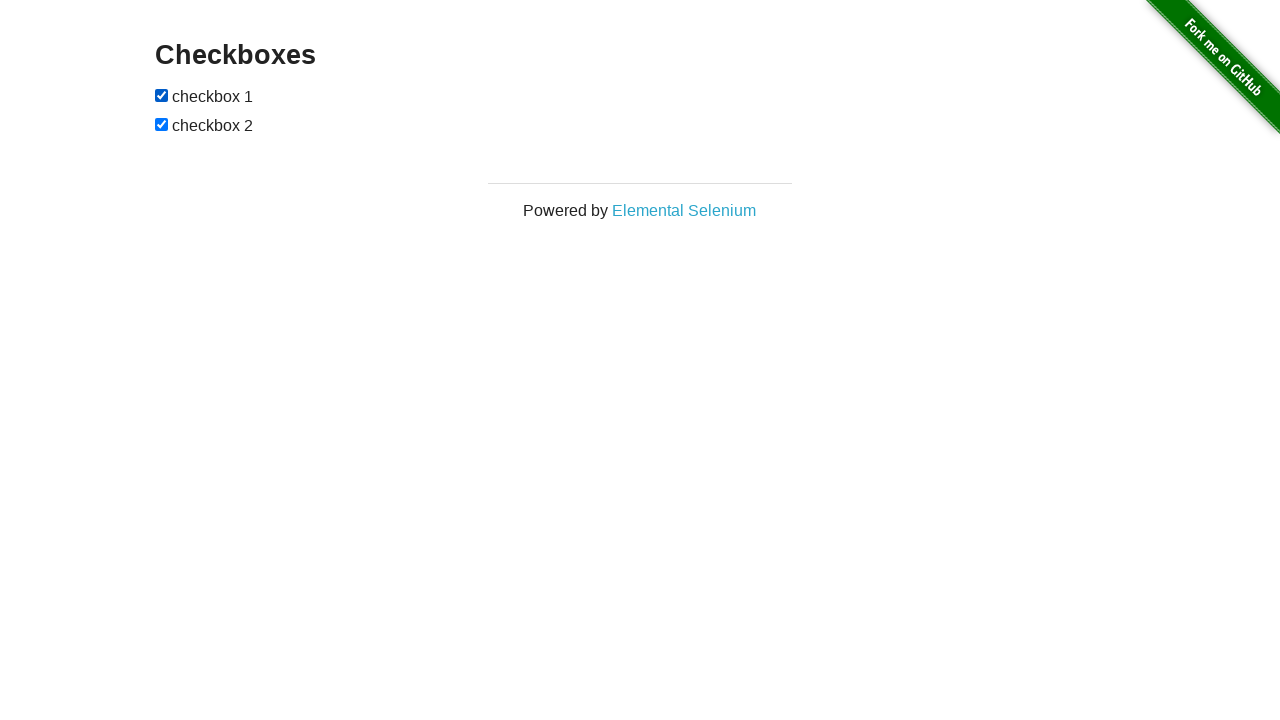